Tests login form validation by clicking submit without entering any credentials and verifying the error message

Starting URL: https://freelance-learn-automation.vercel.app/login

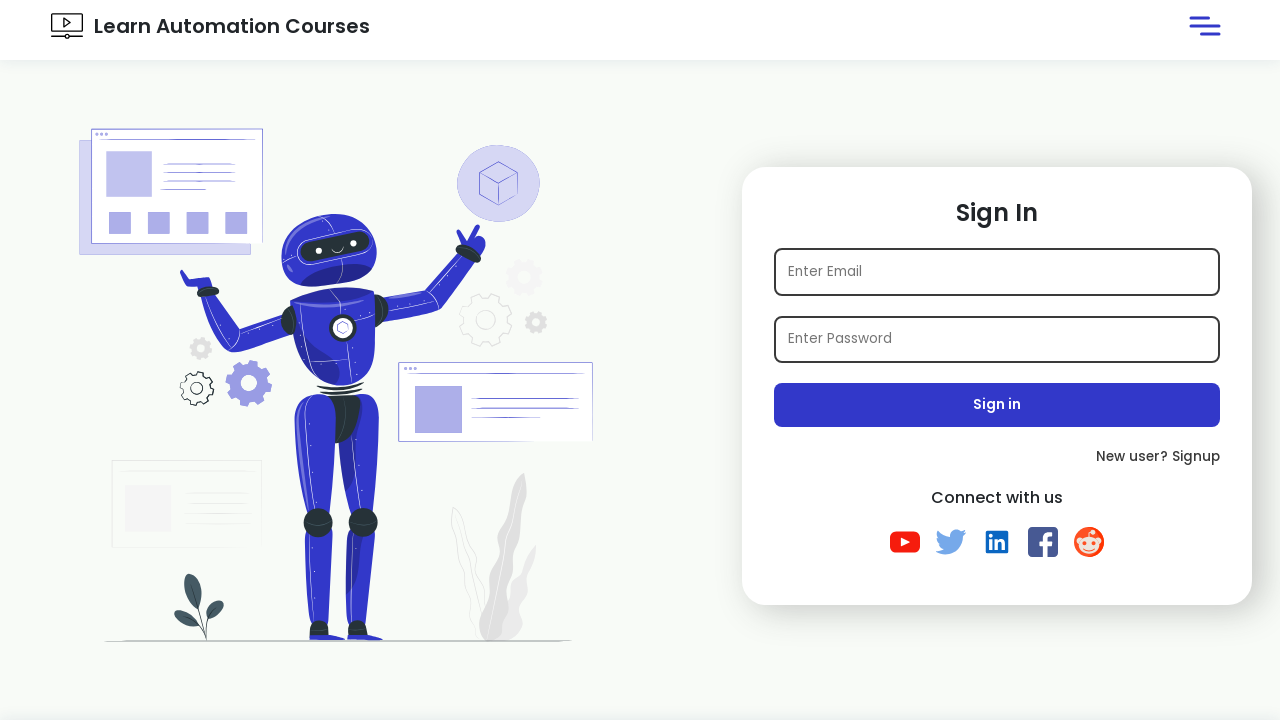

Clicked submit button without entering any credentials at (997, 405) on .submit-btn
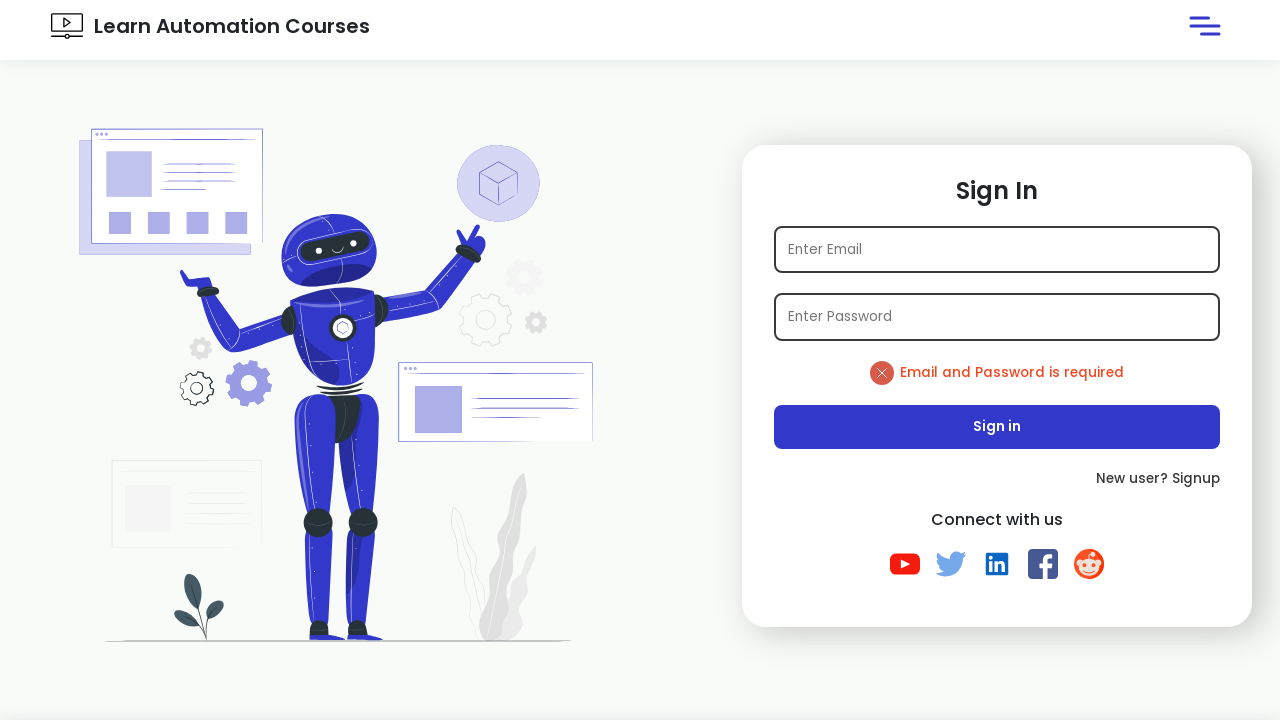

Waited for error message to appear
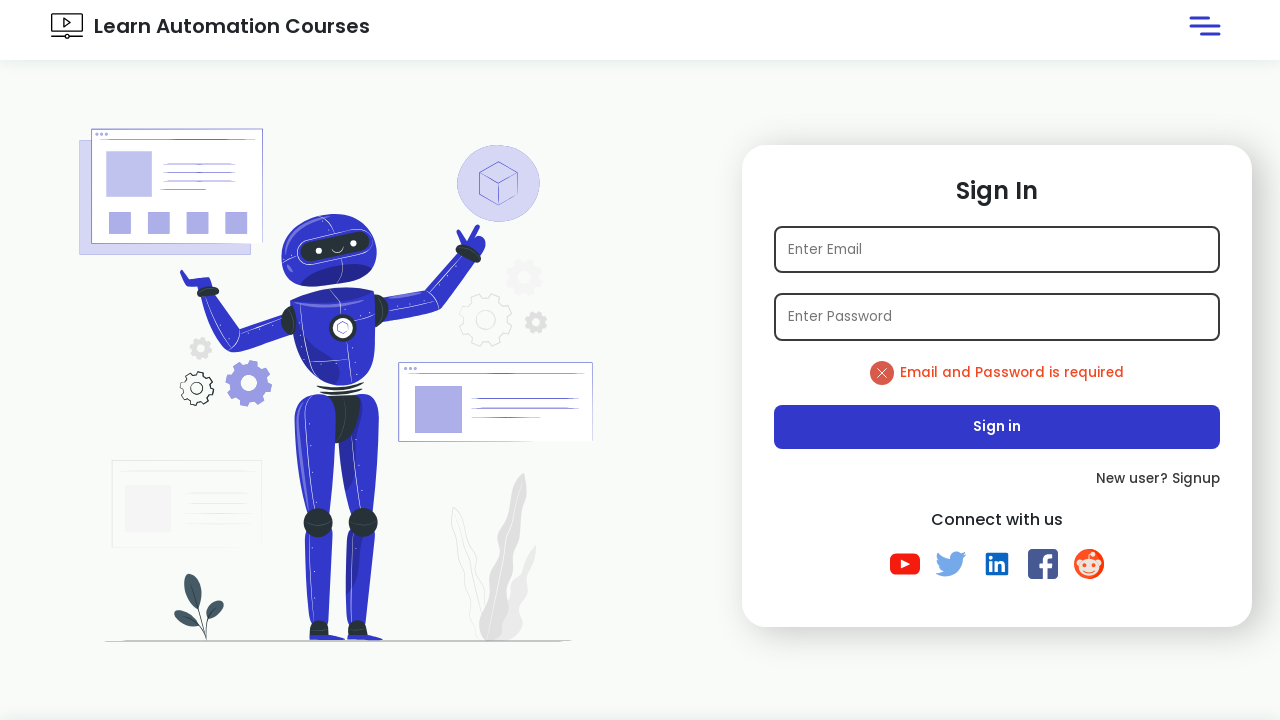

Verified error message displays 'Email and Password is required'
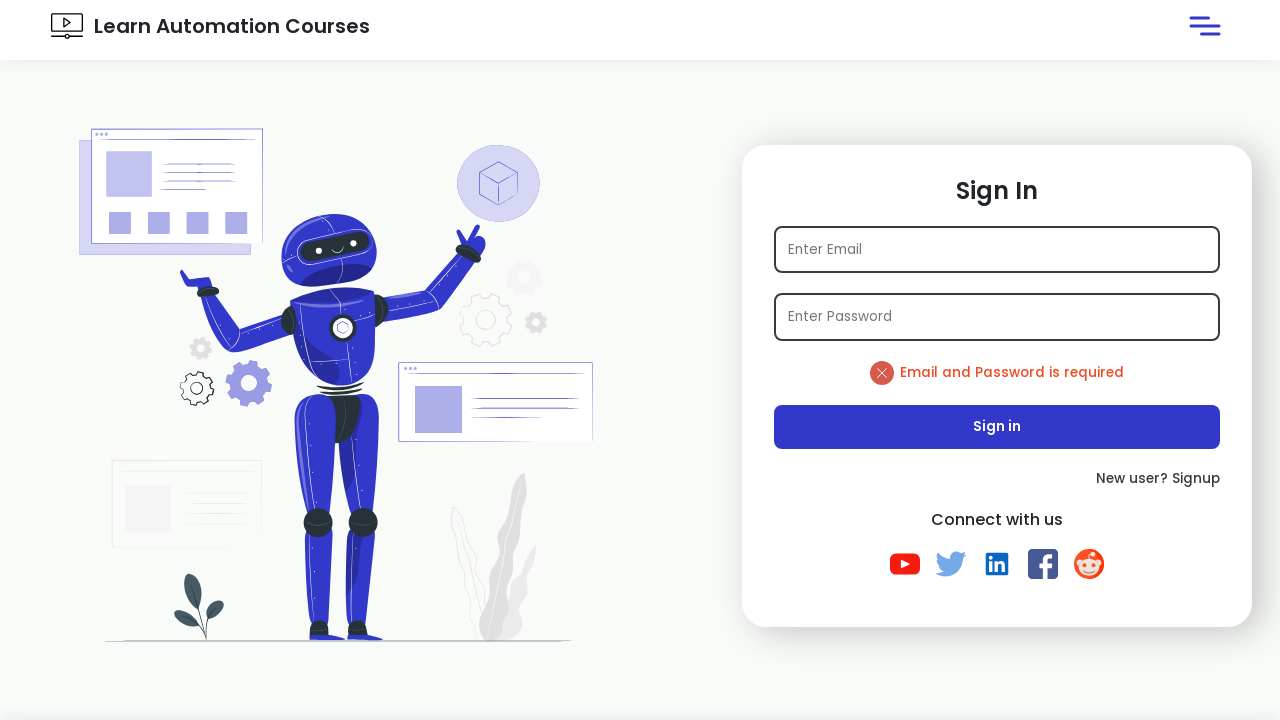

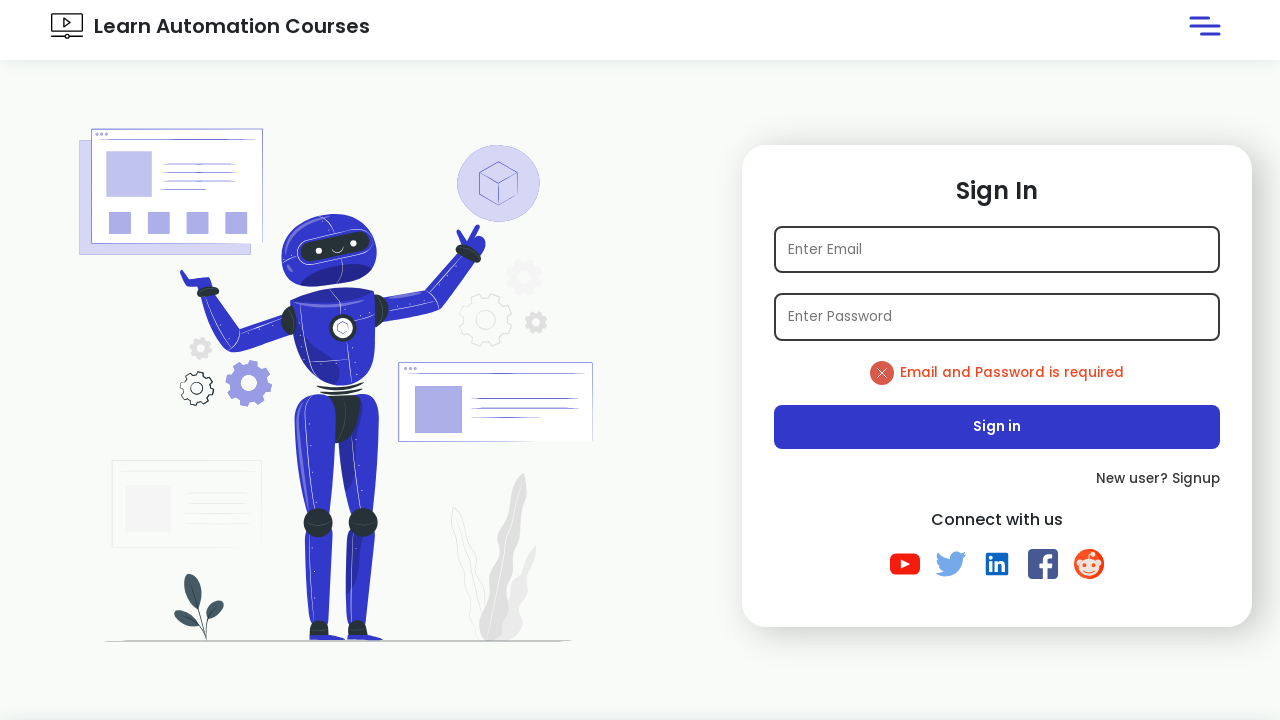